Tests the FAQ accordion section on a scooter rental website by clicking on each question and verifying that the corresponding answer panel is displayed with the correct text.

Starting URL: https://qa-scooter.praktikum-services.ru/

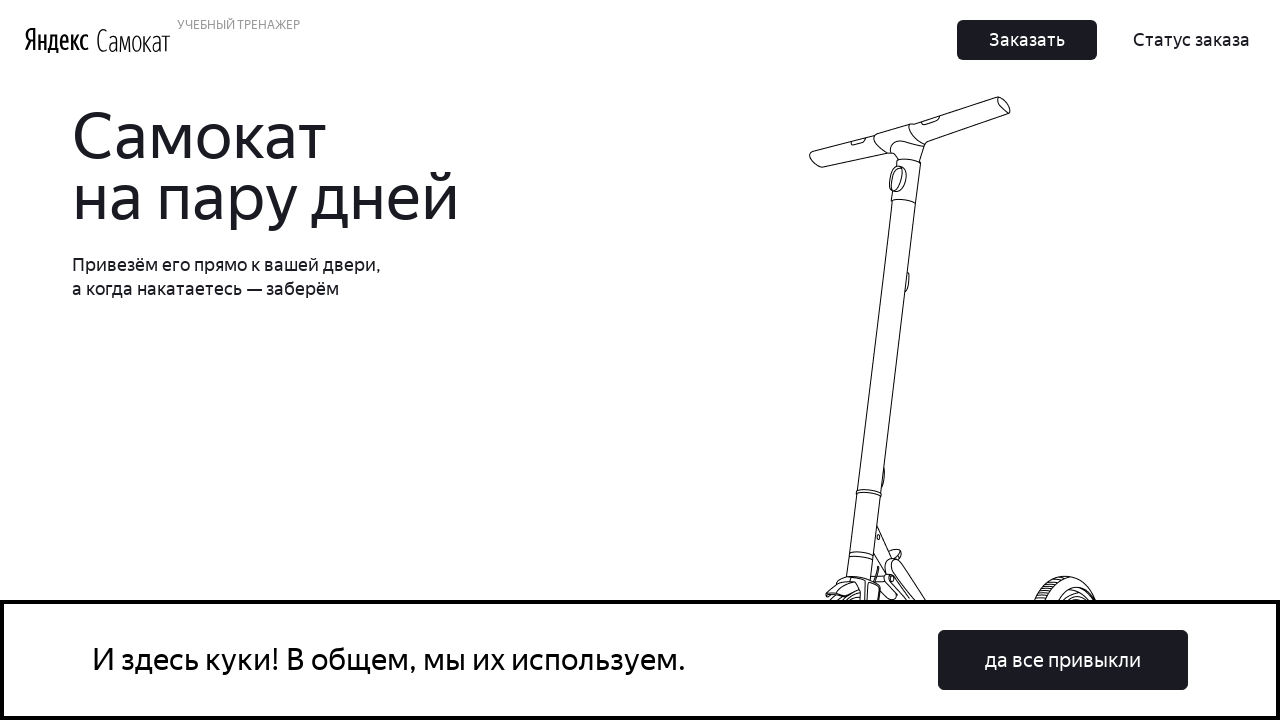

Scrolled to FAQ section 'Вопросы о важном'
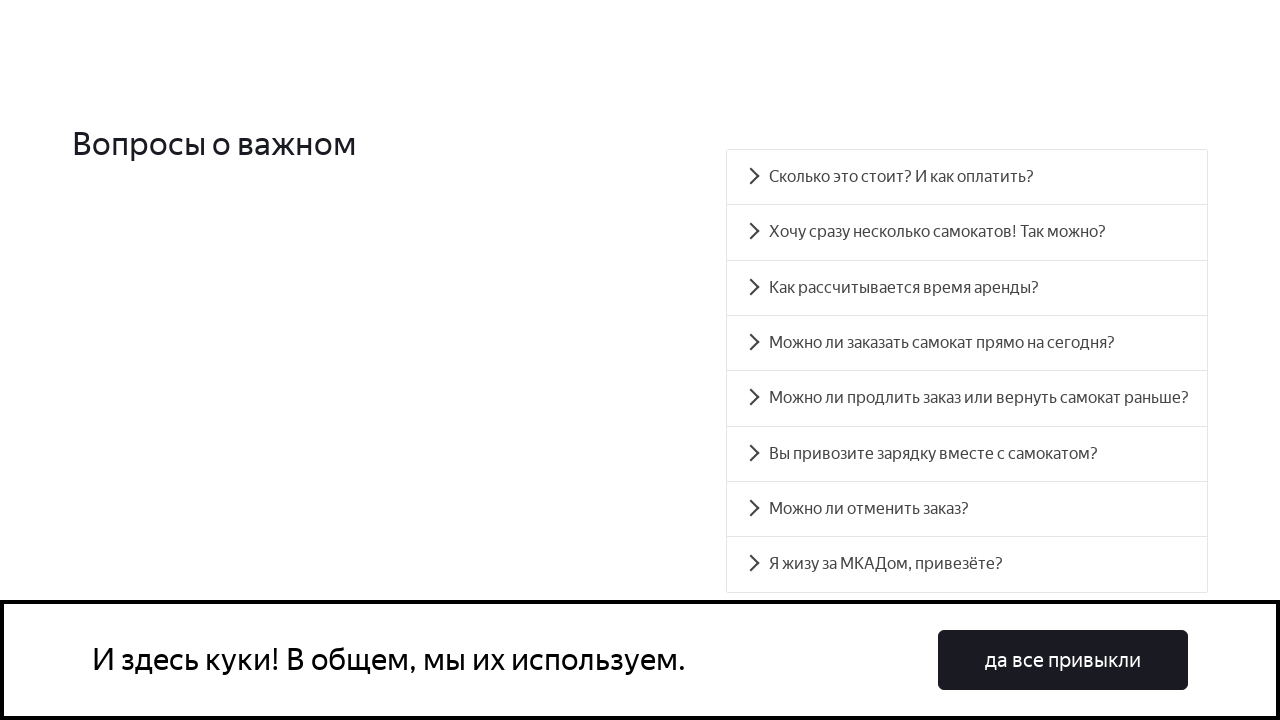

Clicked accordion button for question: 'Сколько это стоит? И как оплатить?' at (967, 177) on text=Сколько это стоит? И как оплатить?
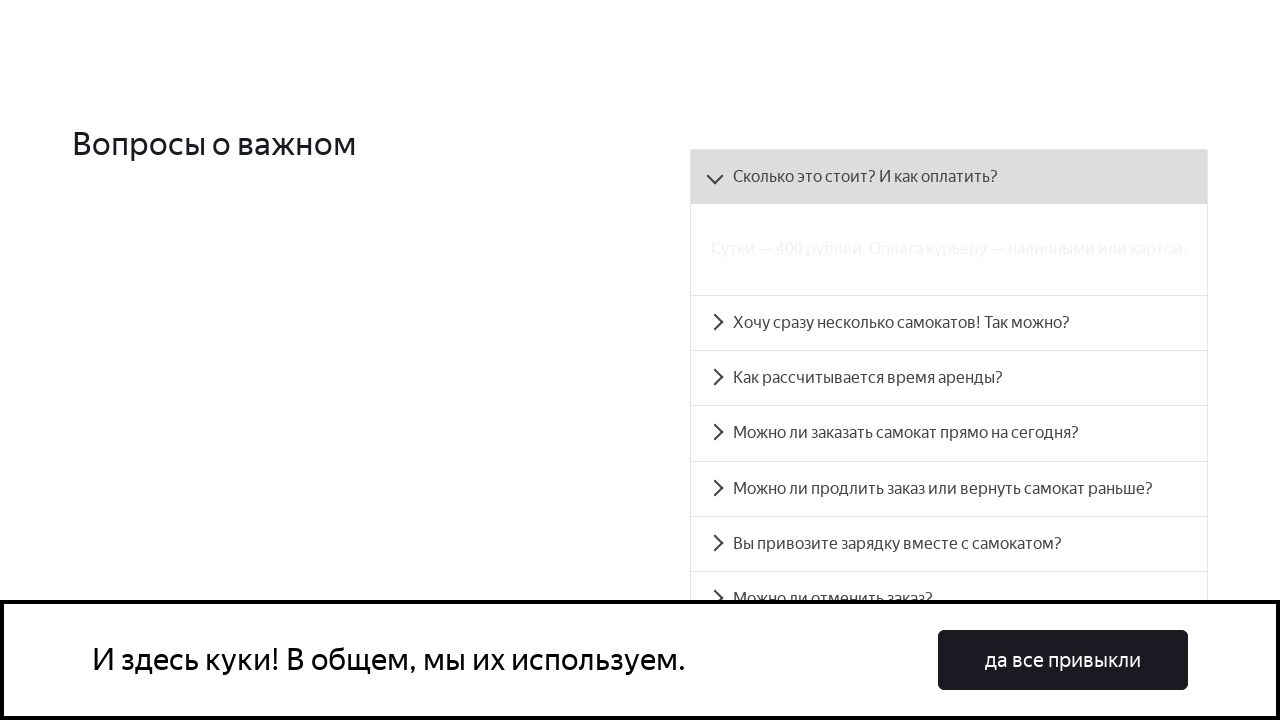

Answer panel appeared with expected text for question: 'Сколько это стоит? И как оплатить?'
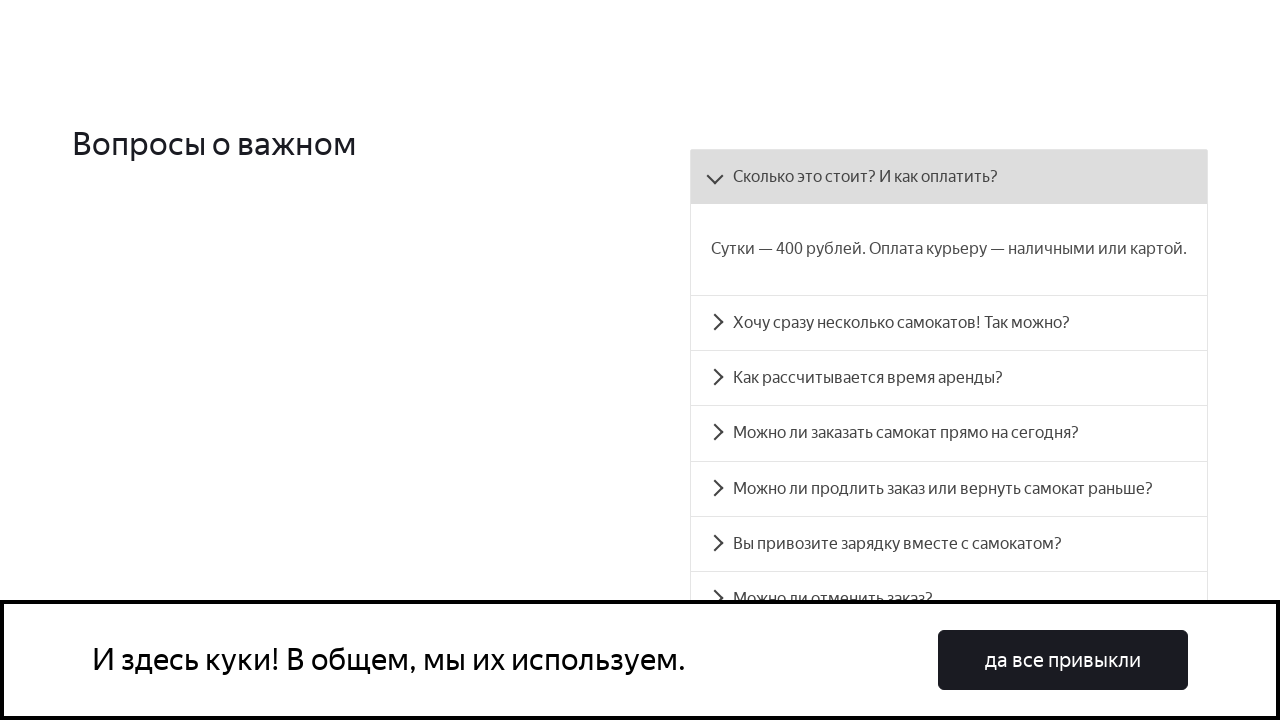

Clicked accordion button for question: 'Хочу сразу несколько самокатов! Так можно?' at (949, 323) on text=Хочу сразу несколько самокатов! Так можно?
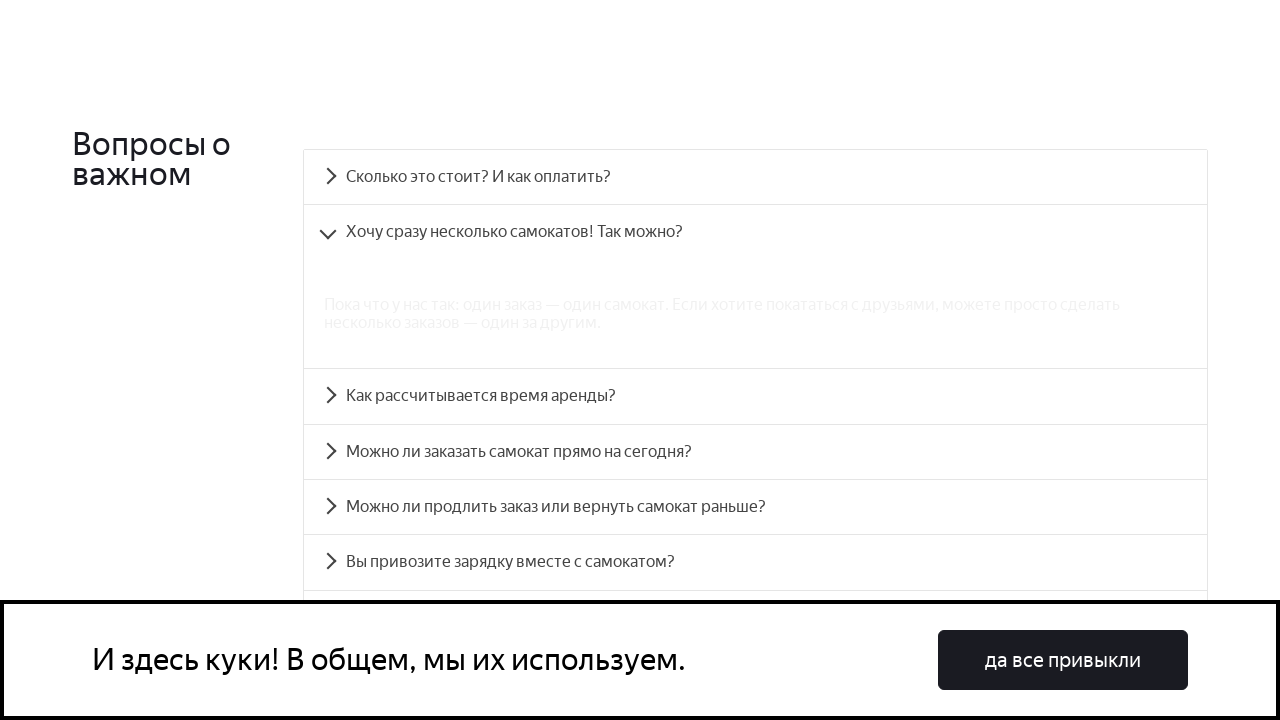

Answer panel appeared with expected text for question: 'Хочу сразу несколько самокатов! Так можно?'
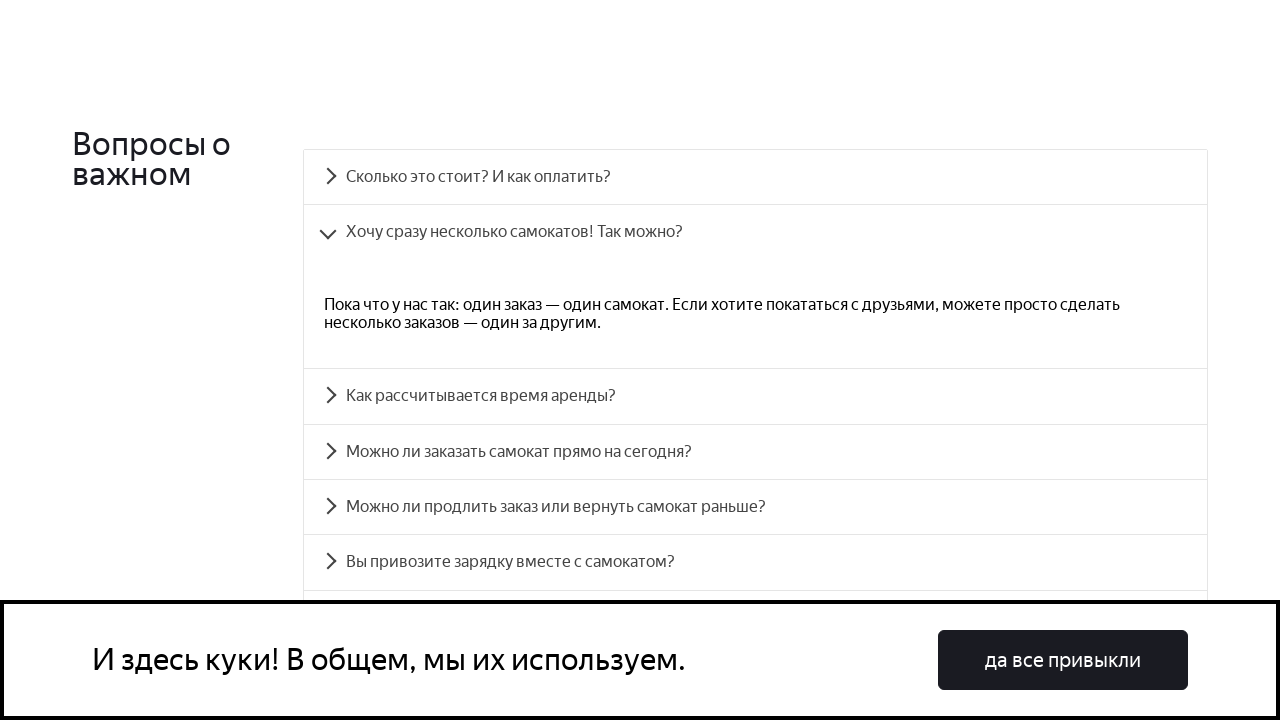

Clicked accordion button for question: 'Как рассчитывается время аренды?' at (755, 396) on text=Как рассчитывается время аренды?
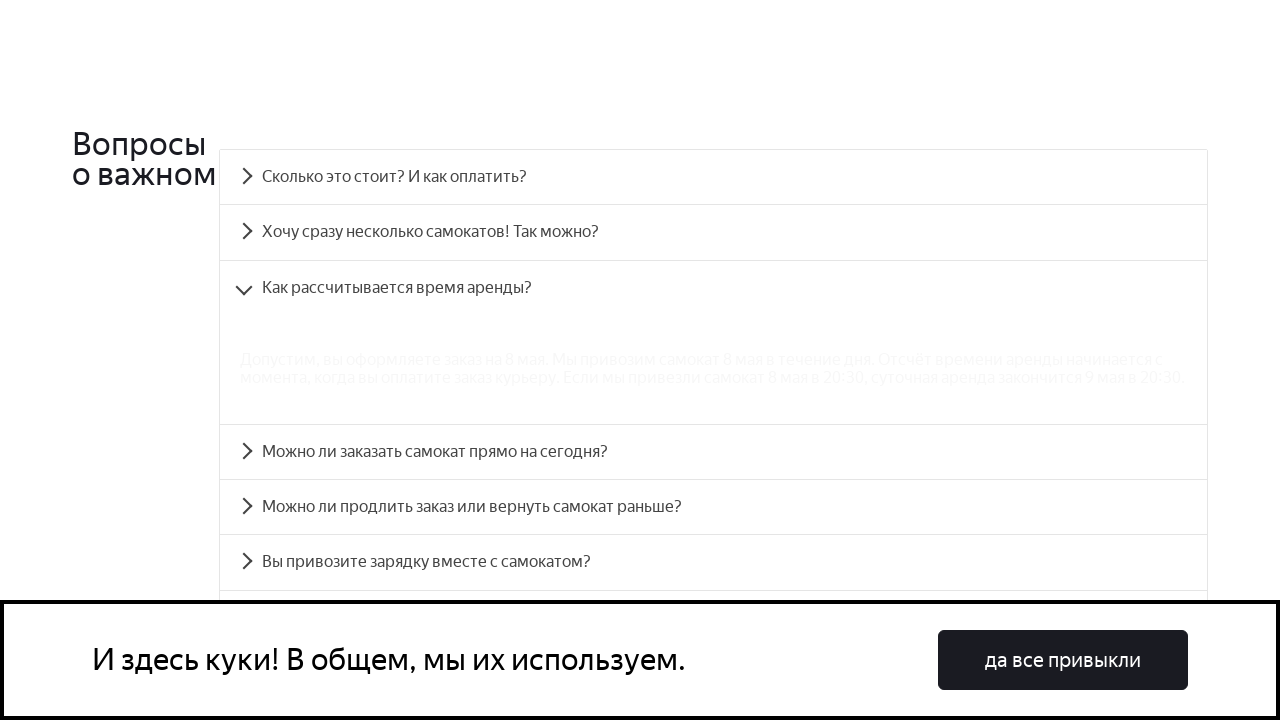

Answer panel appeared with expected text for question: 'Как рассчитывается время аренды?'
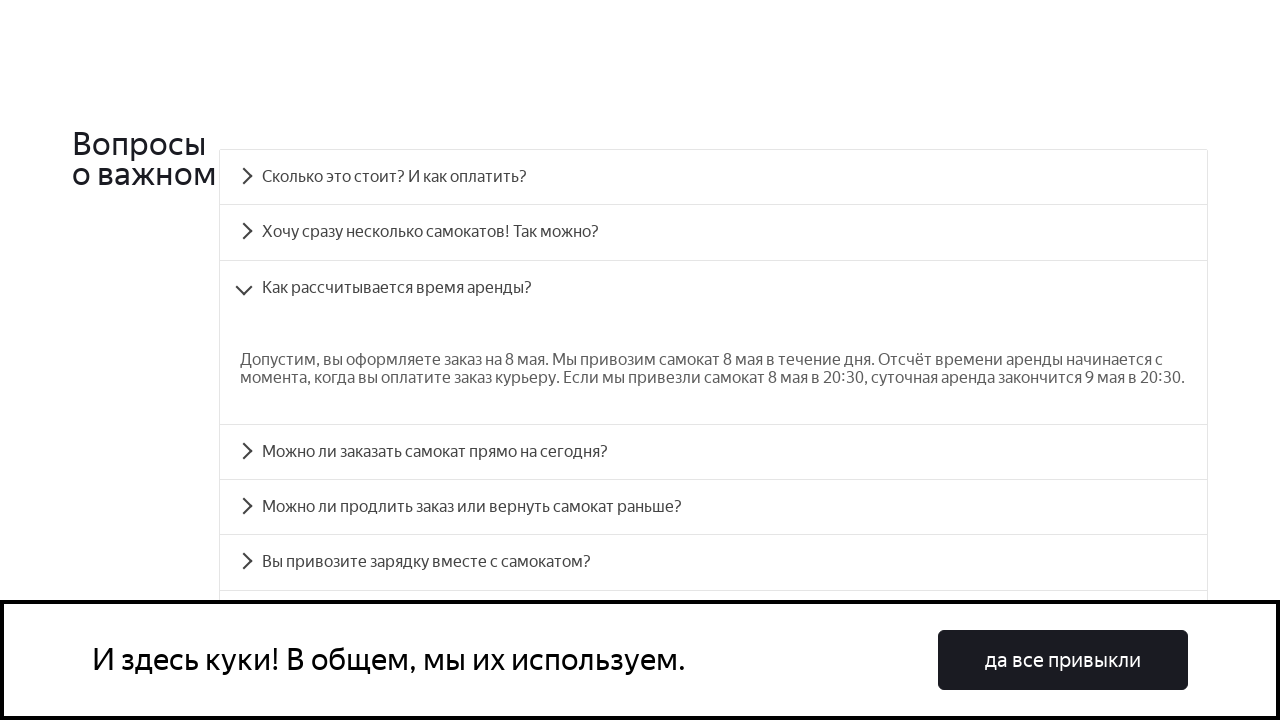

Clicked accordion button for question: 'Можно ли заказать самокат прямо на сегодня?' at (714, 452) on text=Можно ли заказать самокат прямо на сегодня?
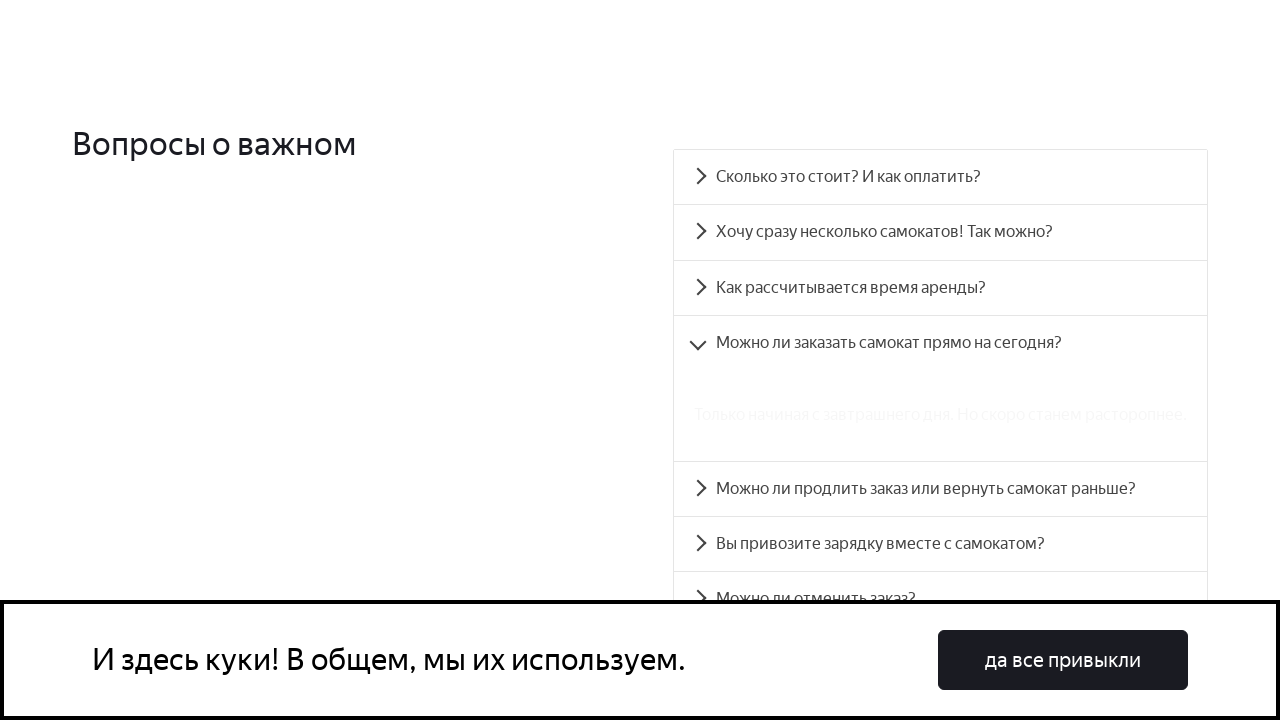

Answer panel appeared with expected text for question: 'Можно ли заказать самокат прямо на сегодня?'
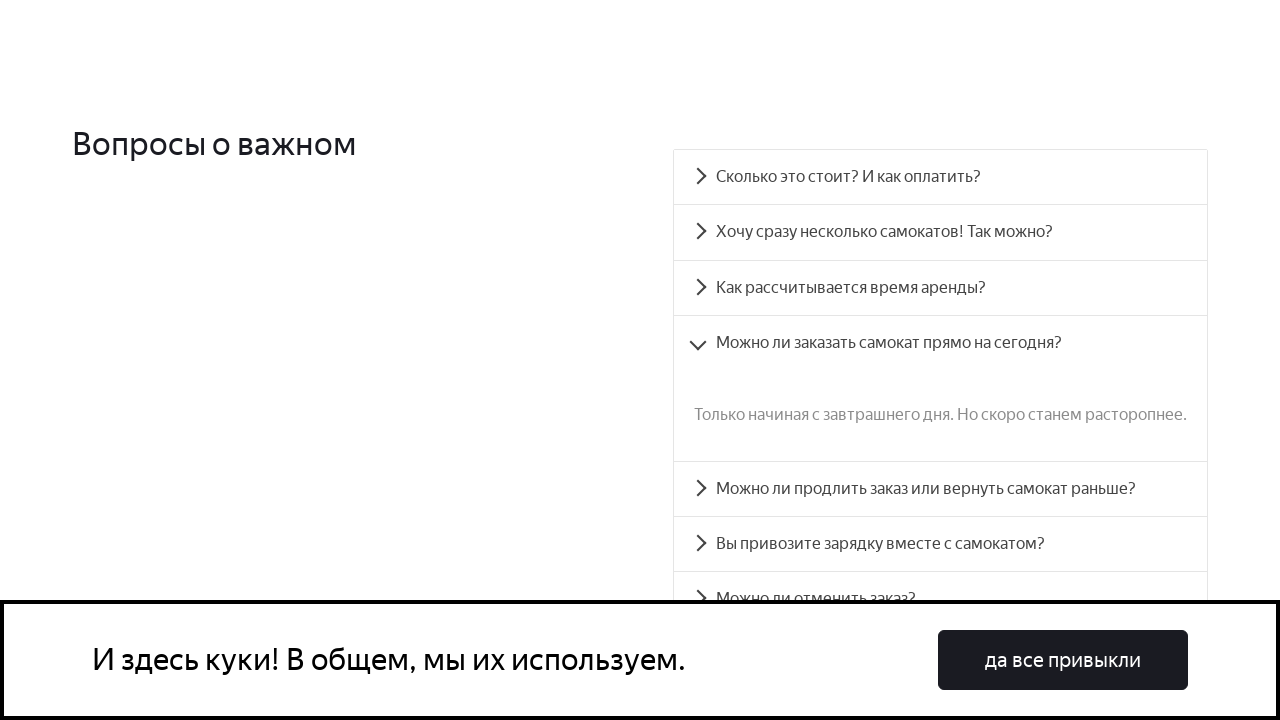

Clicked accordion button for question: 'Можно ли продлить заказ или вернуть самокат раньше?' at (940, 489) on text=Можно ли продлить заказ или вернуть самокат раньше?
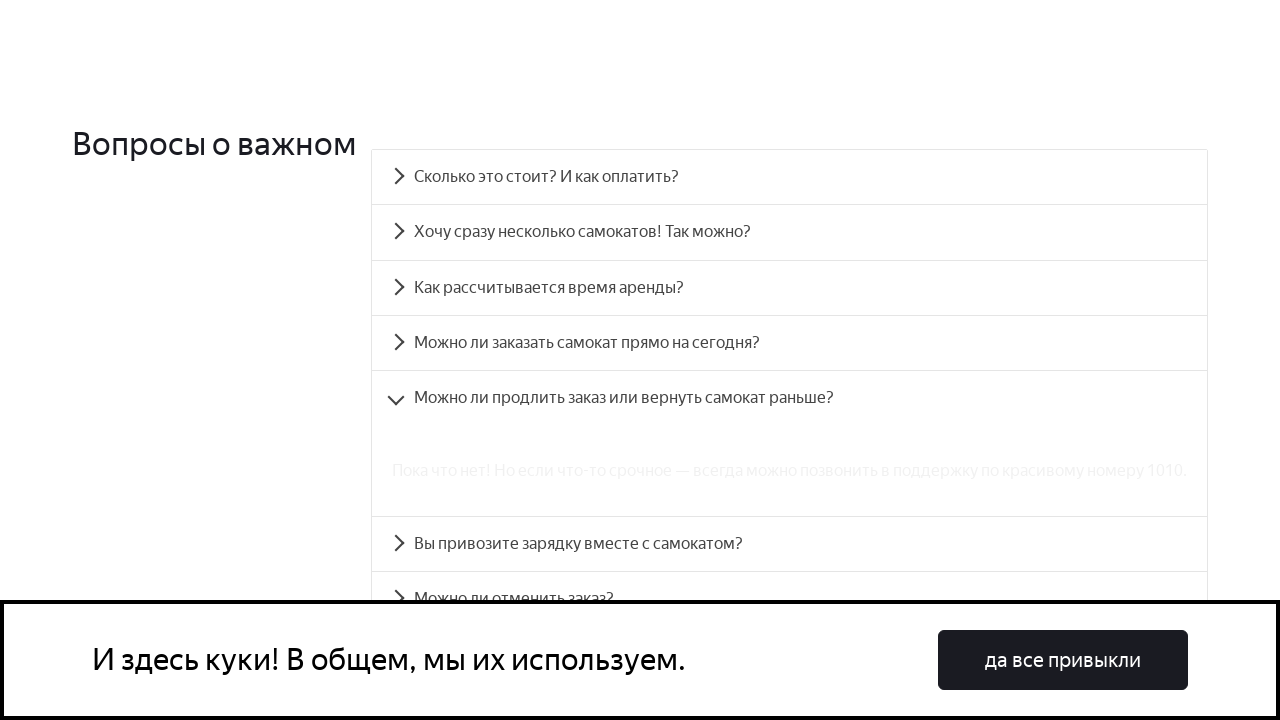

Answer panel appeared with expected text for question: 'Можно ли продлить заказ или вернуть самокат раньше?'
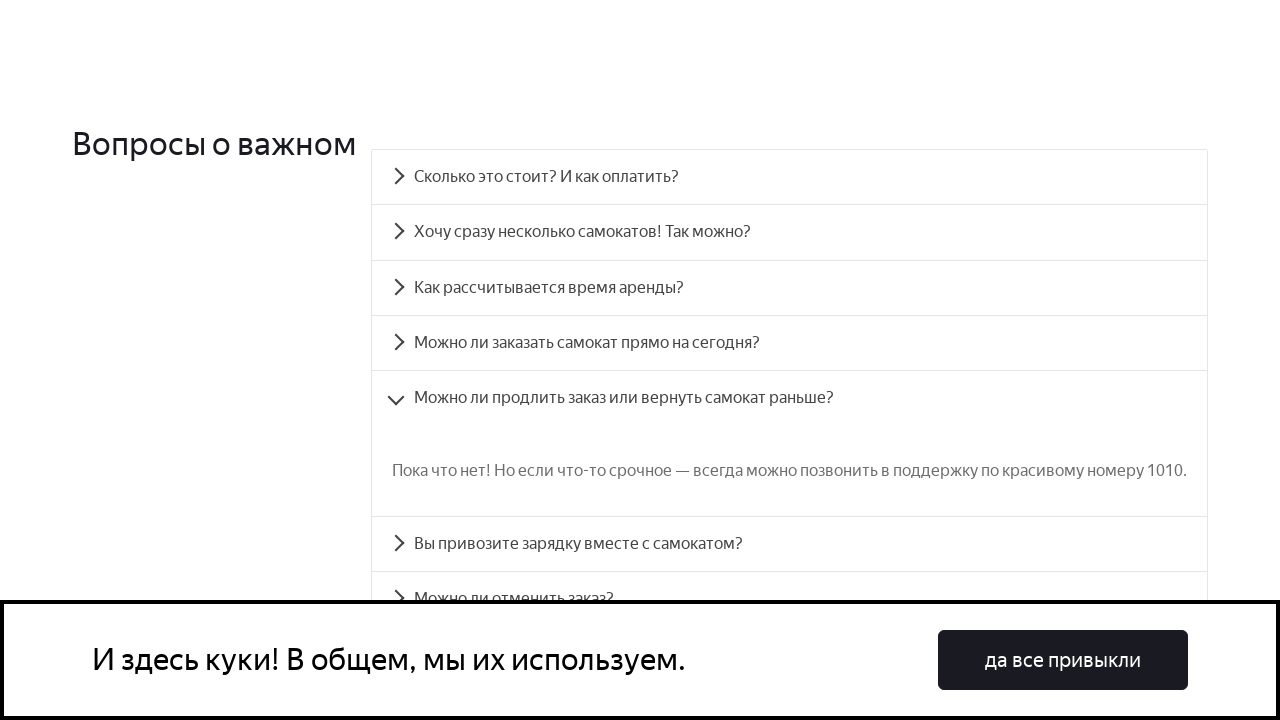

Clicked accordion button for question: 'Вы привозите зарядку вместе с самокатом?' at (790, 544) on text=Вы привозите зарядку вместе с самокатом?
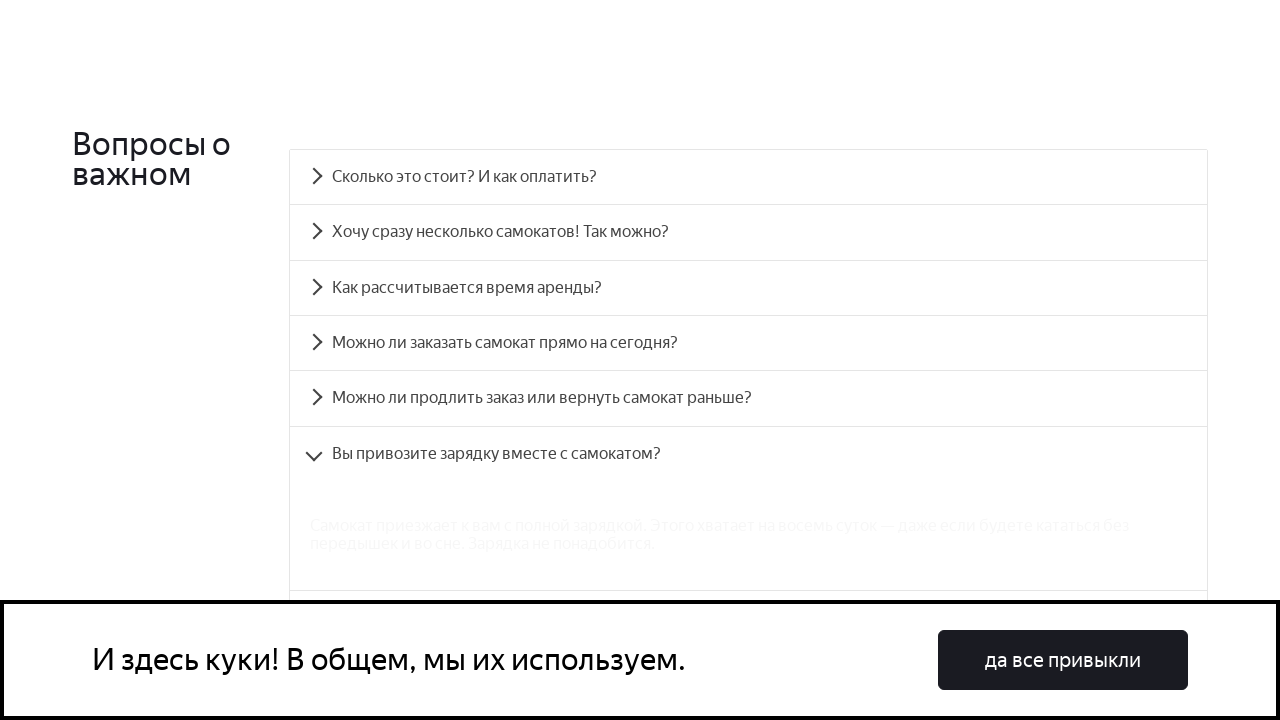

Answer panel appeared with expected text for question: 'Вы привозите зарядку вместе с самокатом?'
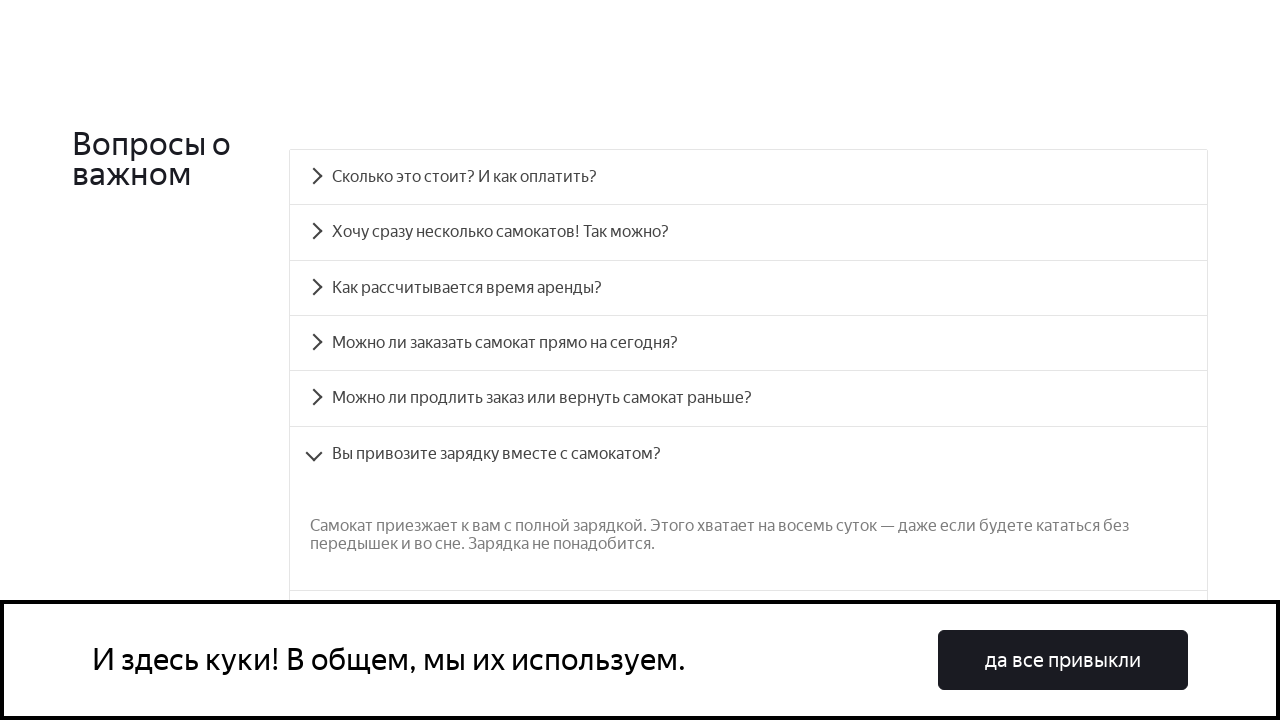

Clicked accordion button for question: 'Можно ли отменить заказ?' at (748, 436) on text=Можно ли отменить заказ?
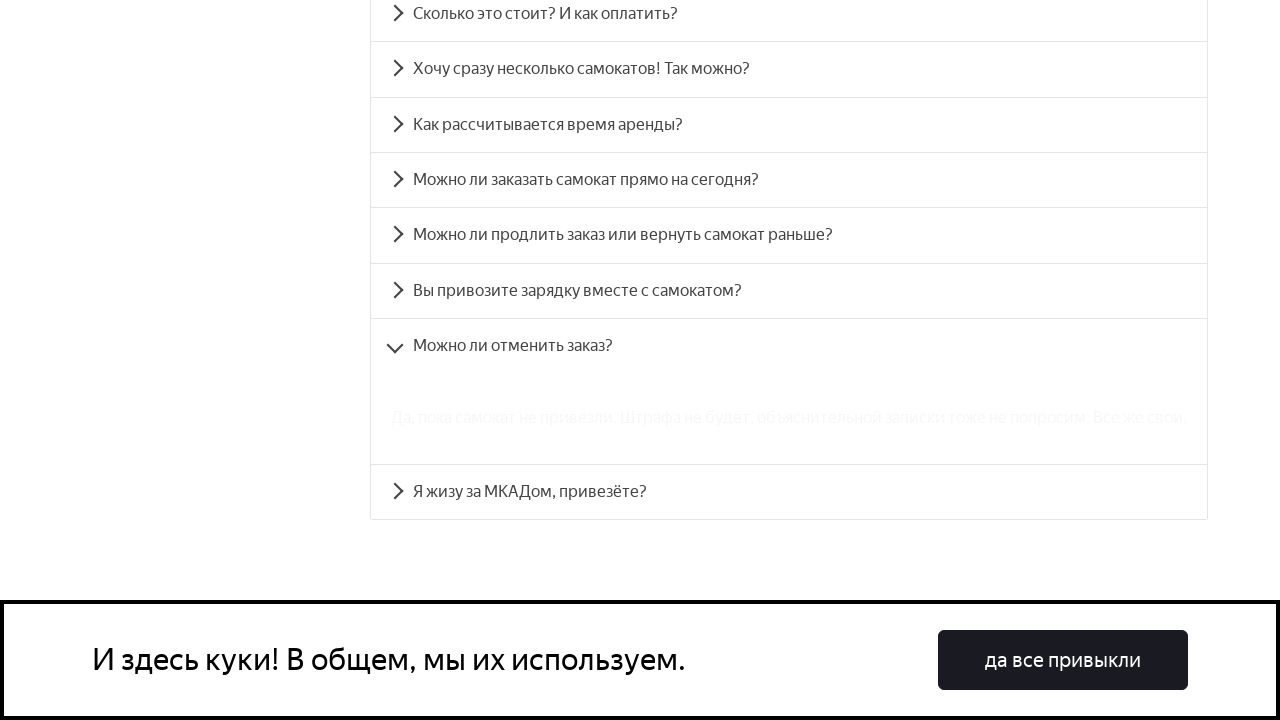

Answer panel appeared with expected text for question: 'Можно ли отменить заказ?'
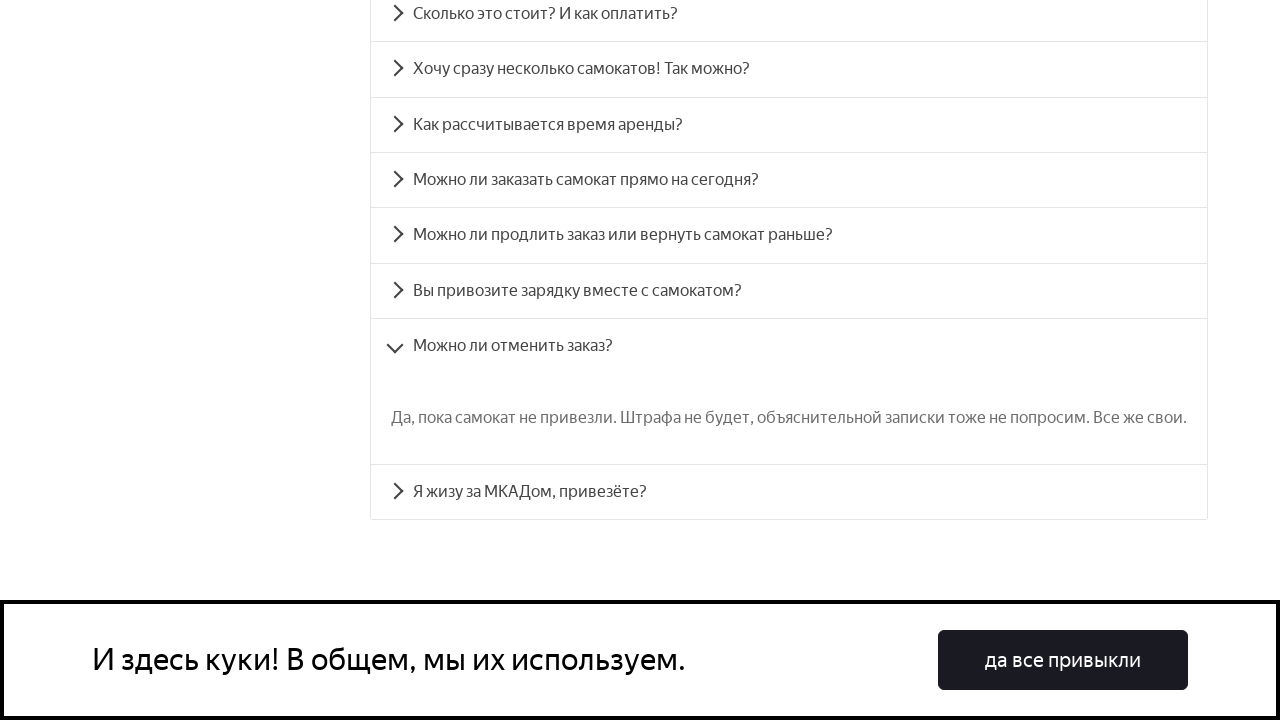

Clicked accordion button for question: 'Я жизу за МКАДом, привезёте?' at (789, 492) on text=Я жизу за МКАДом, привезёте?
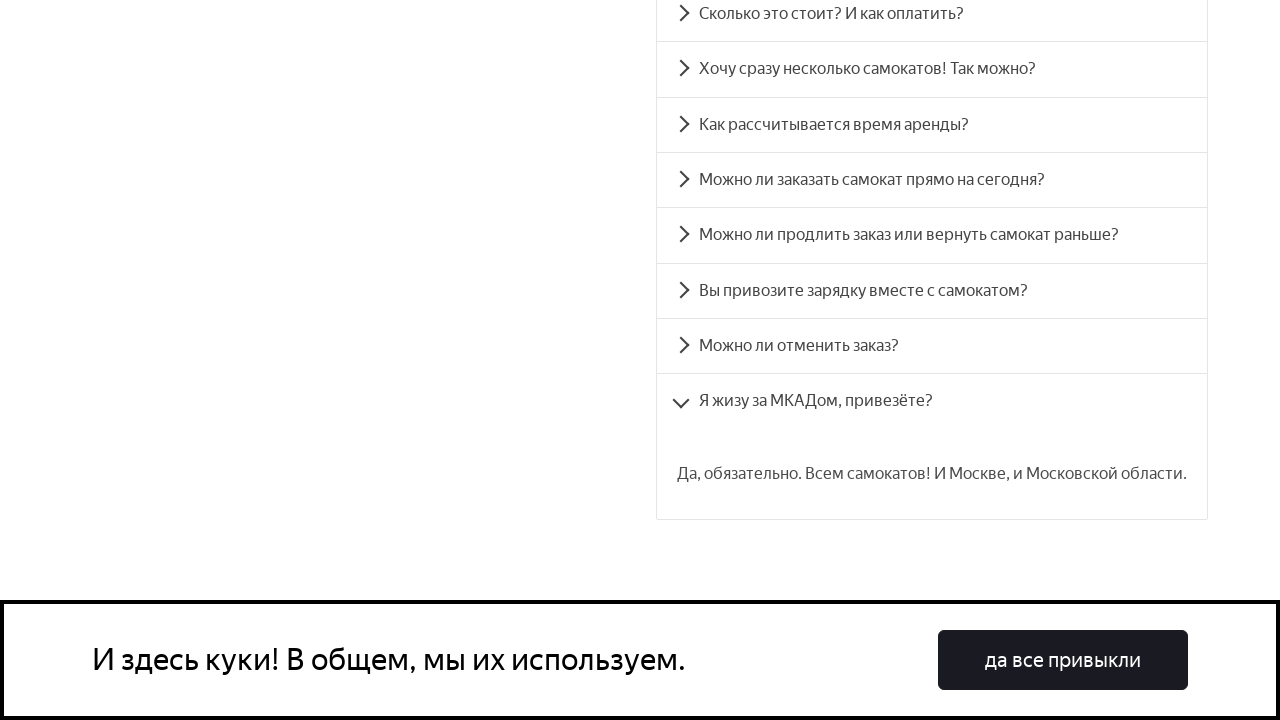

Answer panel appeared with expected text for question: 'Я жизу за МКАДом, привезёте?'
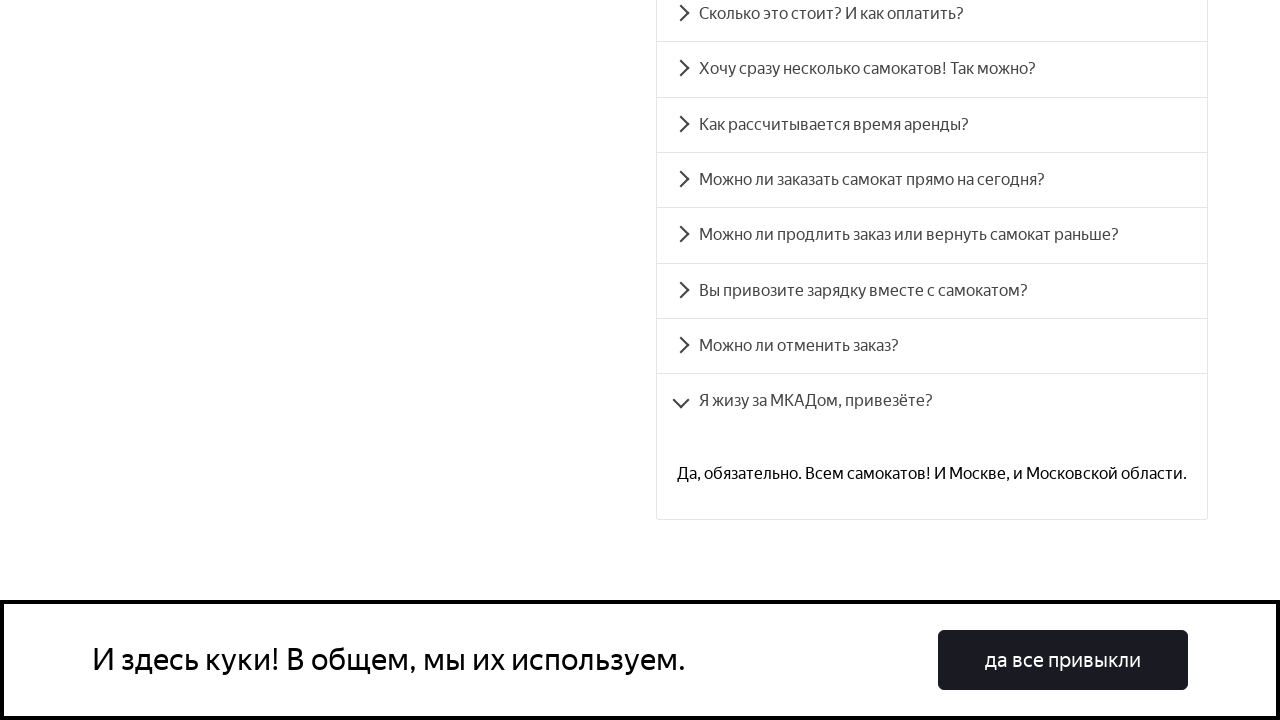

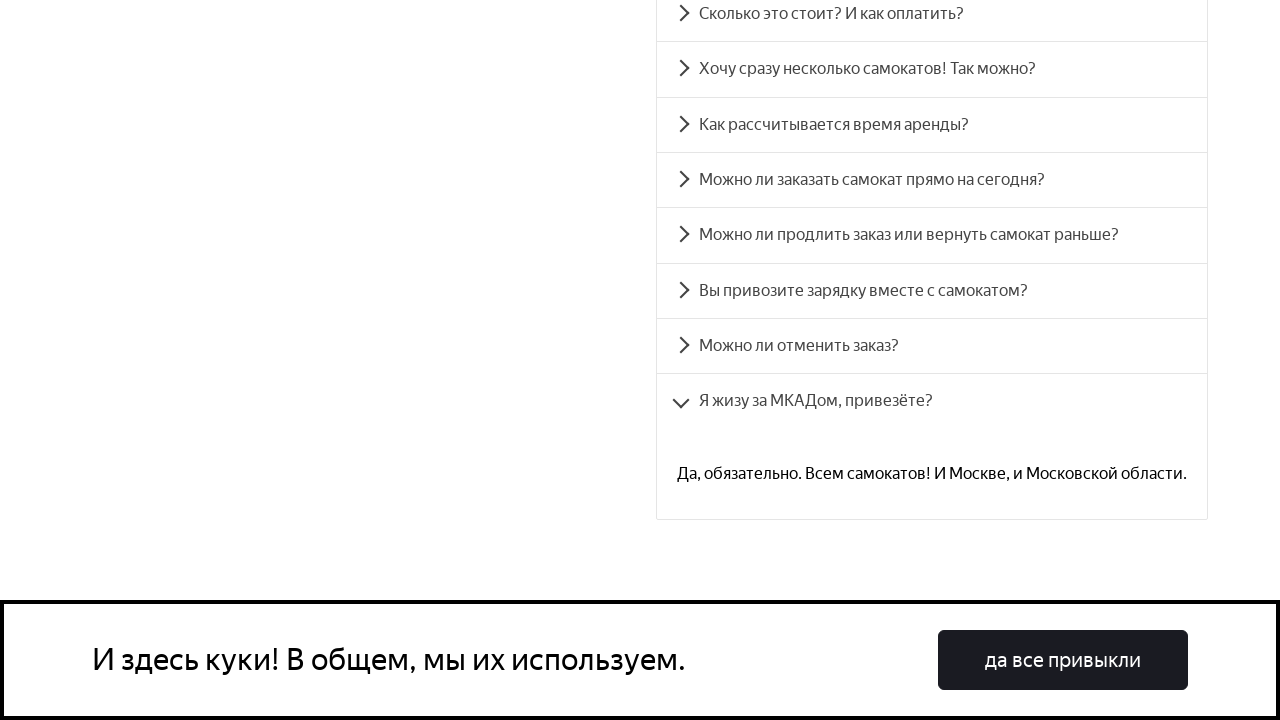